Tests clicking the HuggingFace button and verifies it opens the correct external URL

Starting URL: https://neuronpedia.org/gemma-scope#learn

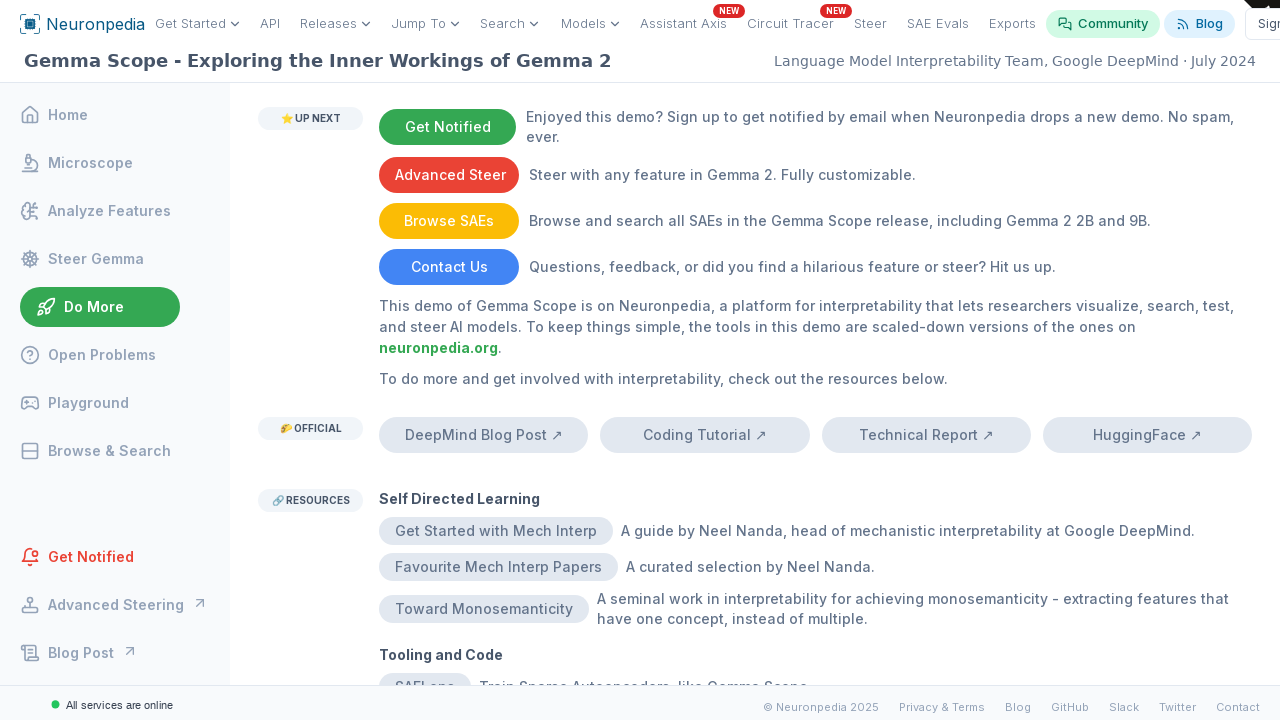

Clicked HuggingFace button at (1147, 435) on internal:text="HuggingFace"i
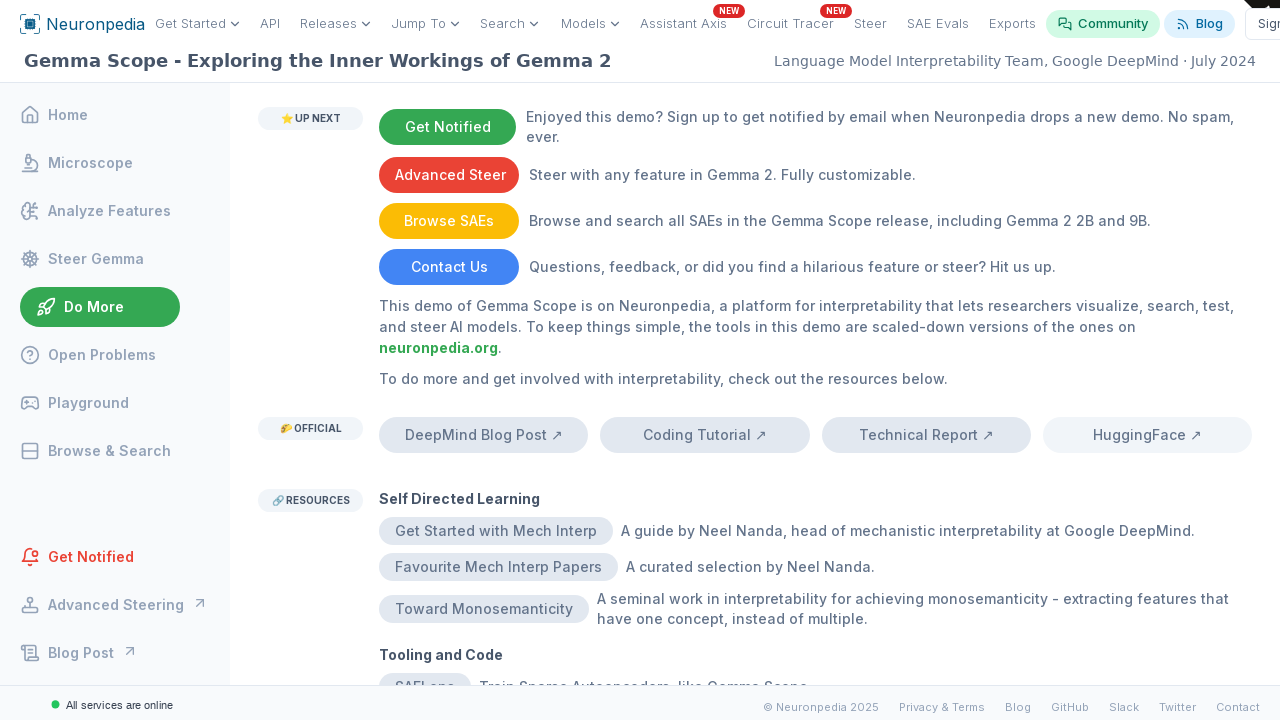

HuggingFace popup window opened
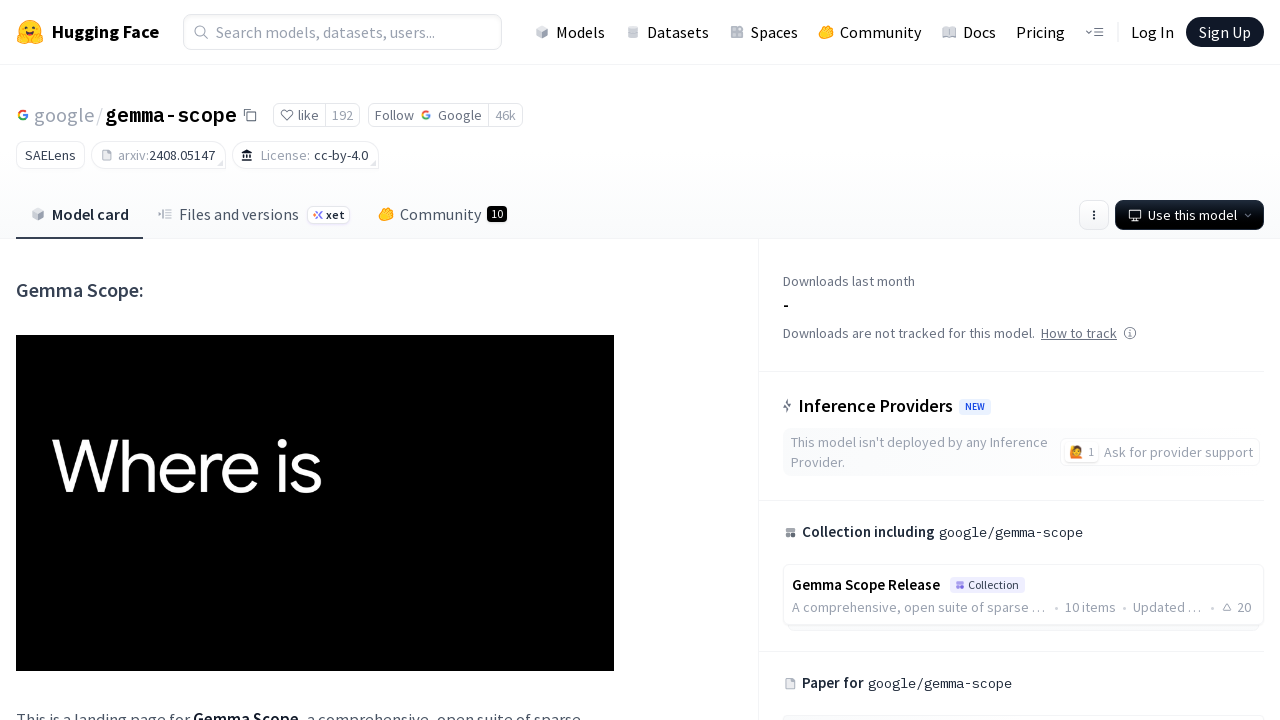

HuggingFace page loaded completely
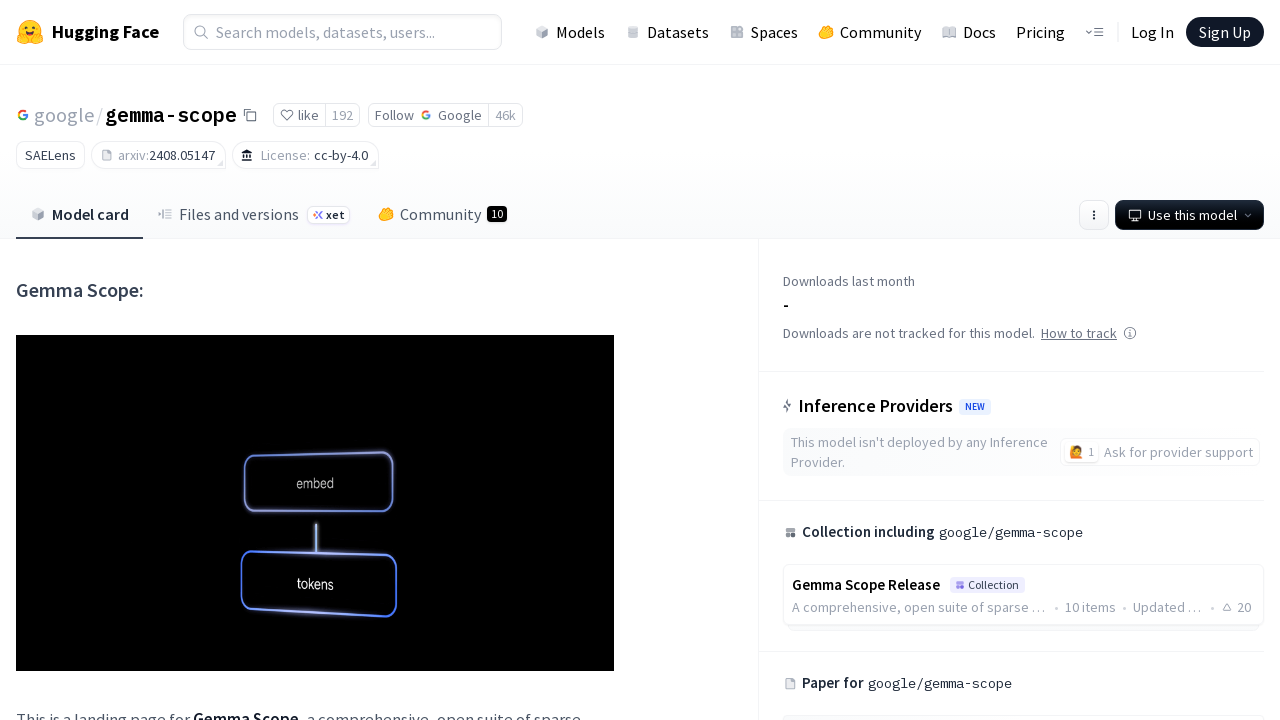

Verified HuggingFace URL is correct (https://huggingface.co/google/gemma-scope)
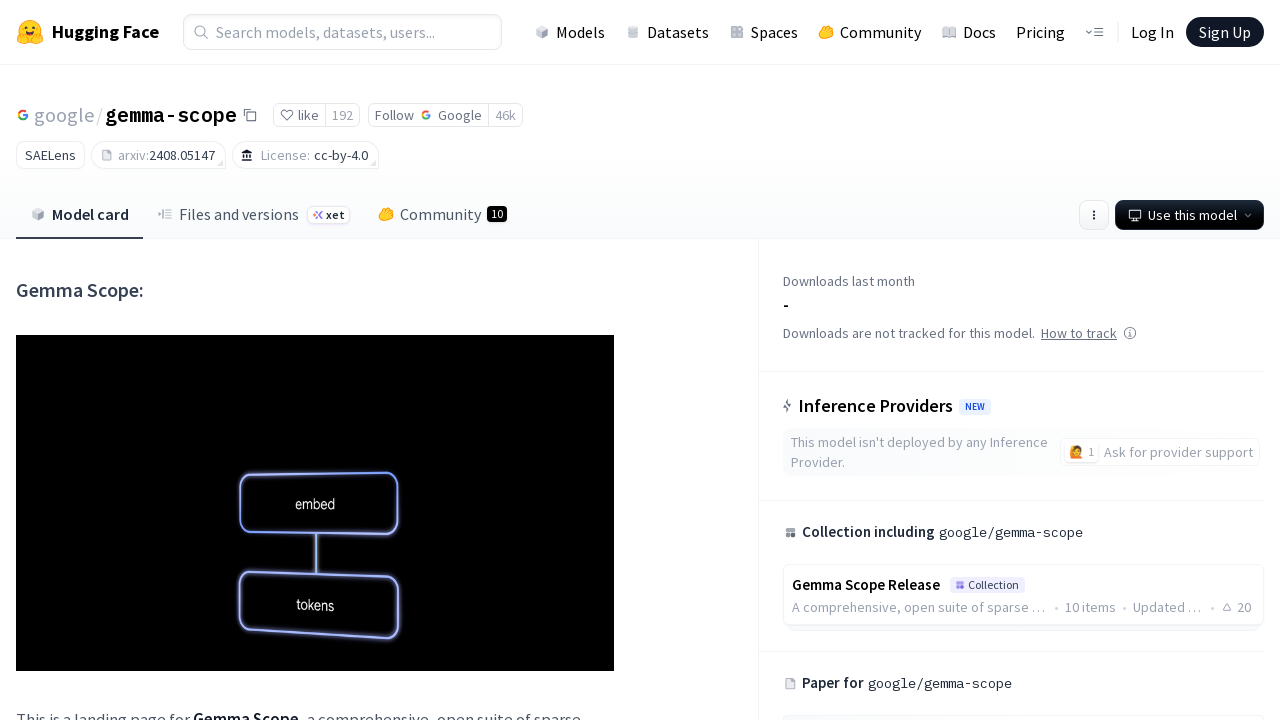

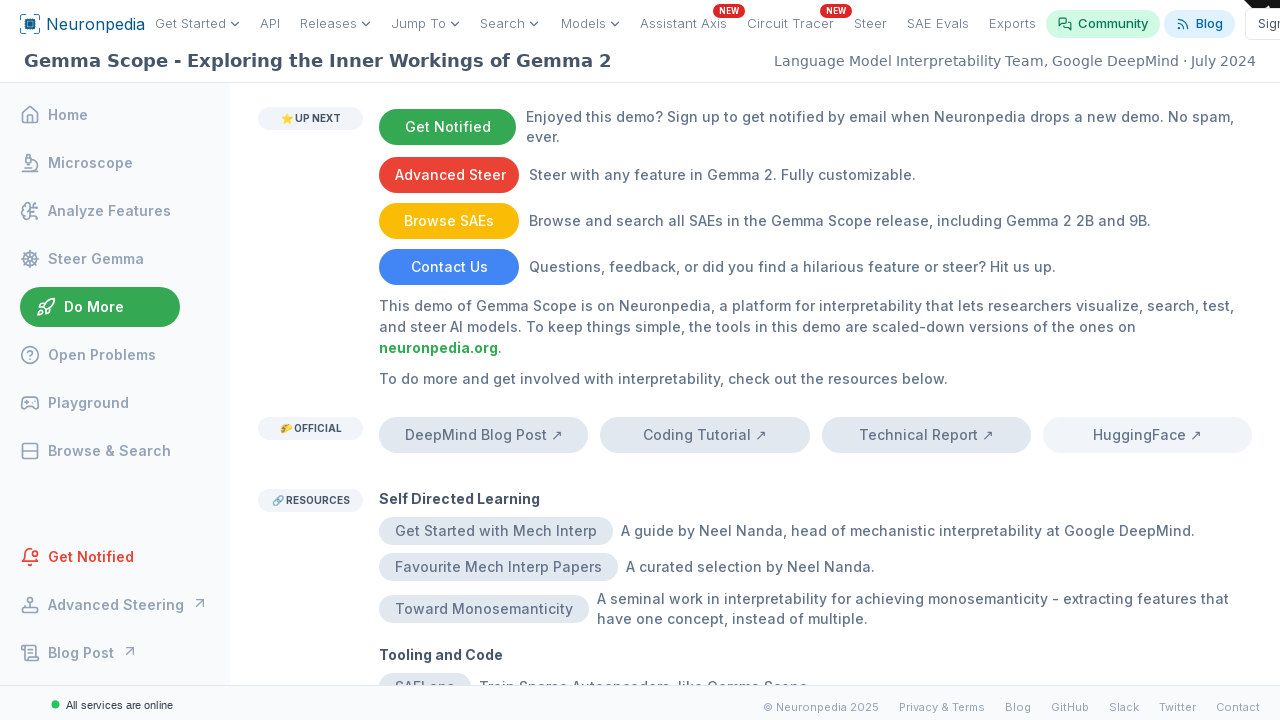